Tests calculator 7x7=49 using keyboard input

Starting URL: http://mhunterak.github.io/calc.html

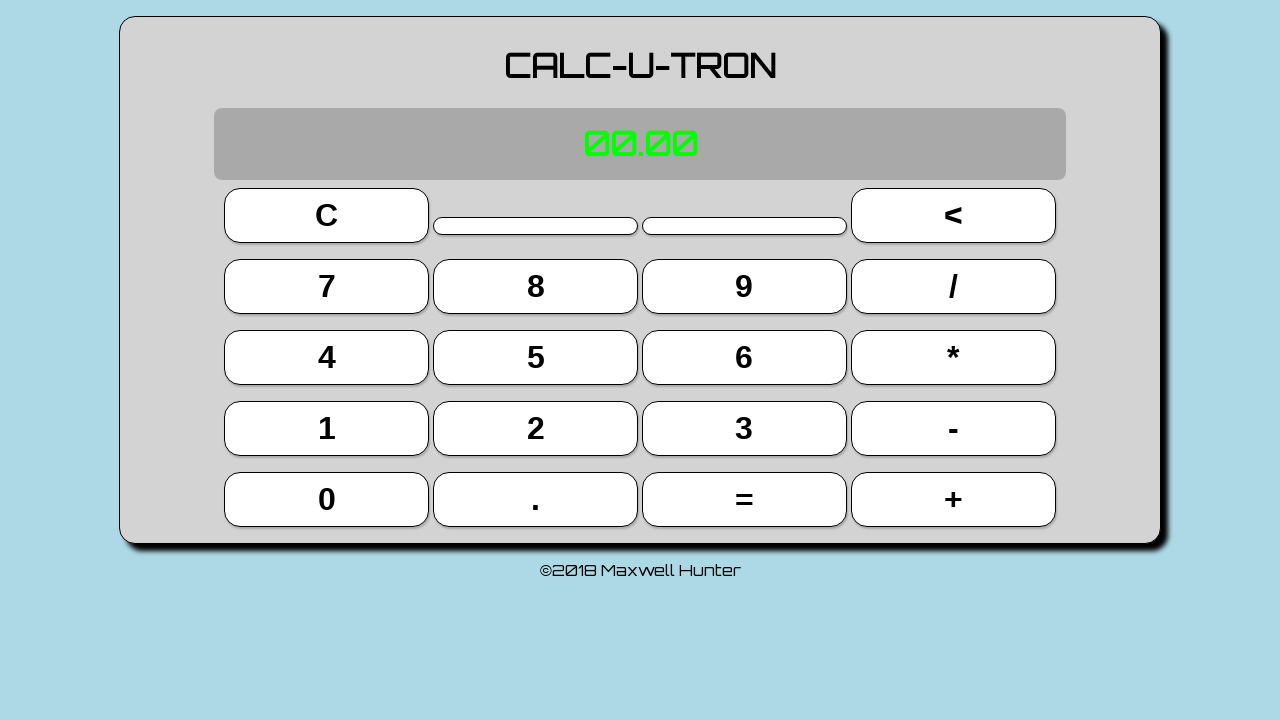

Waited for page to load (domcontentloaded)
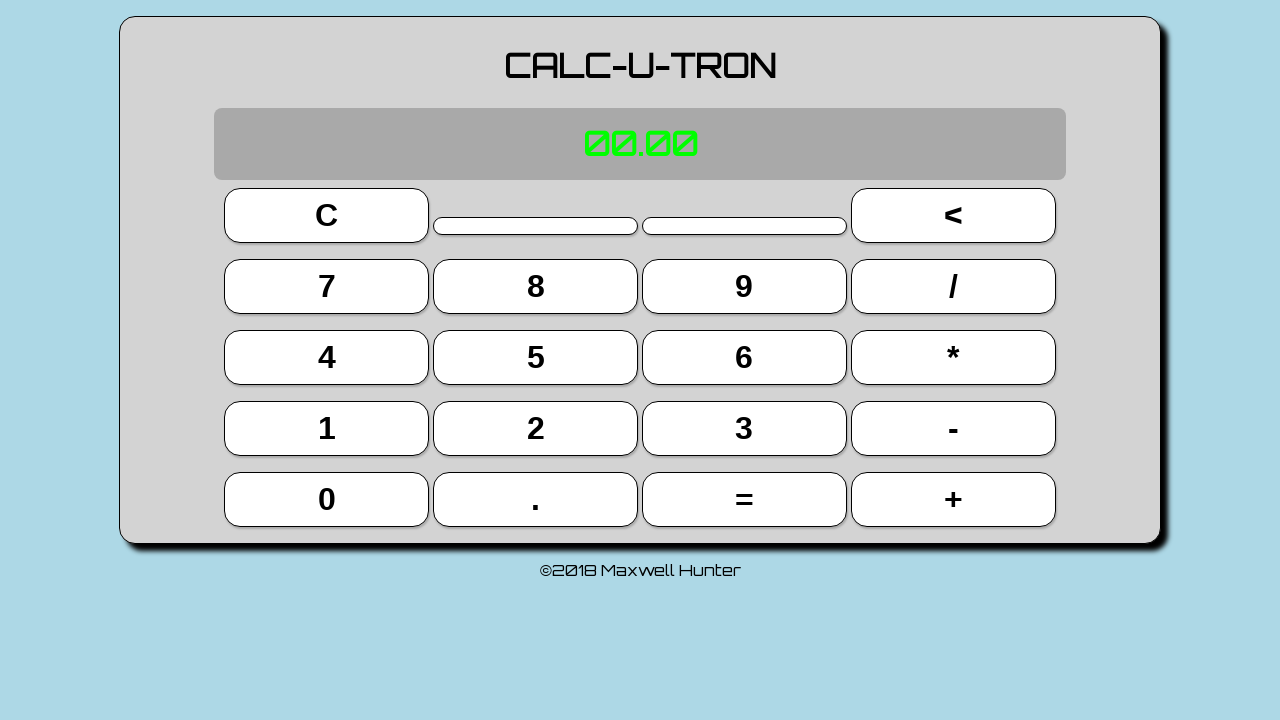

Pressed key '7'
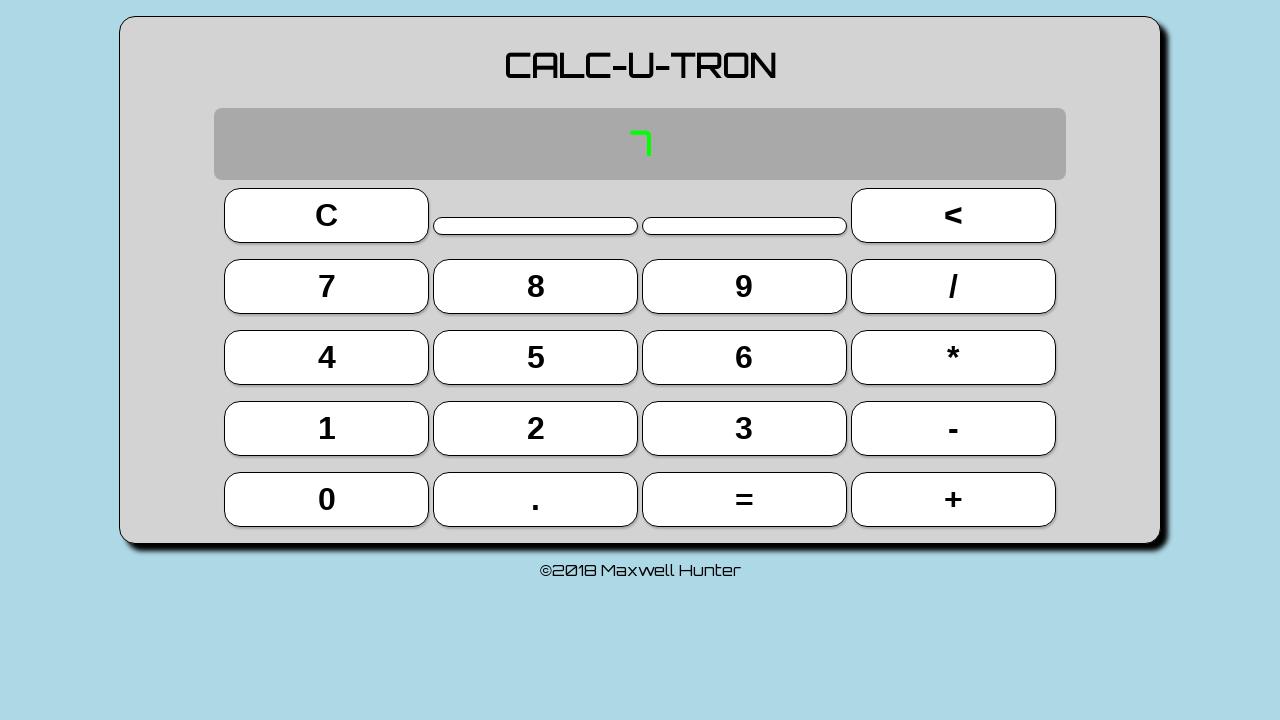

Typed 'x' for multiplication
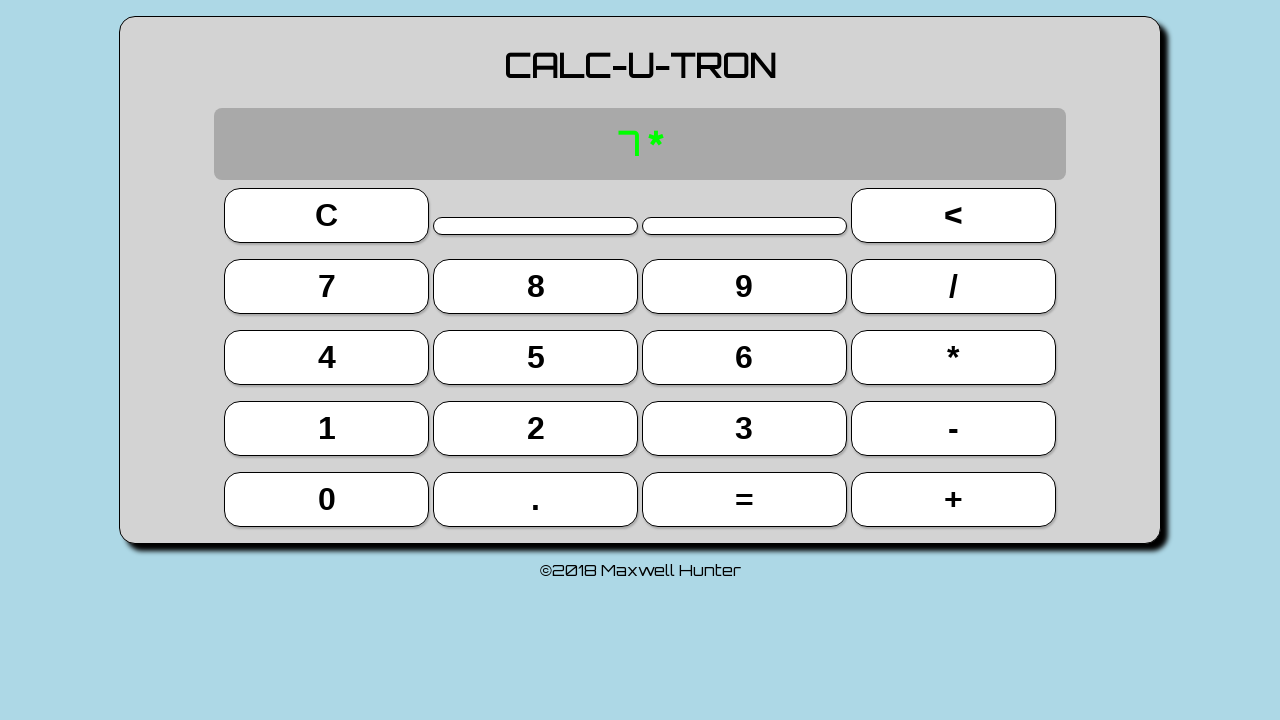

Pressed key '7'
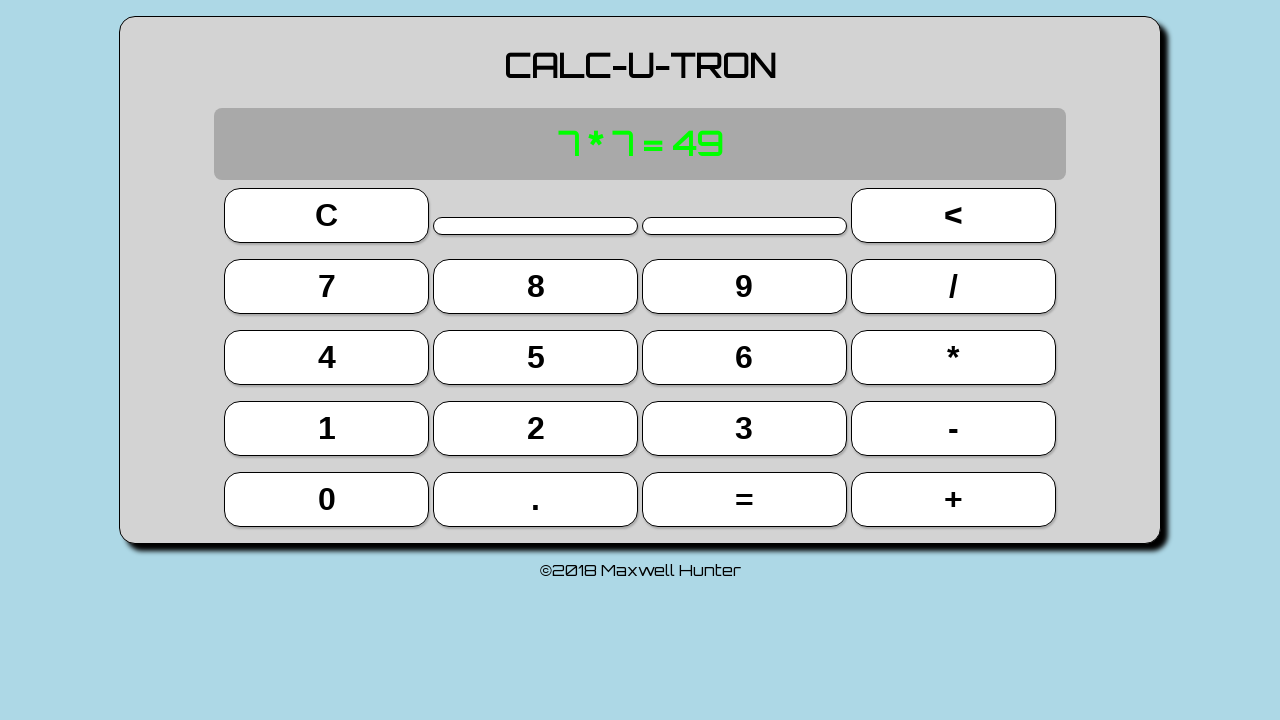

Pressed Enter to calculate
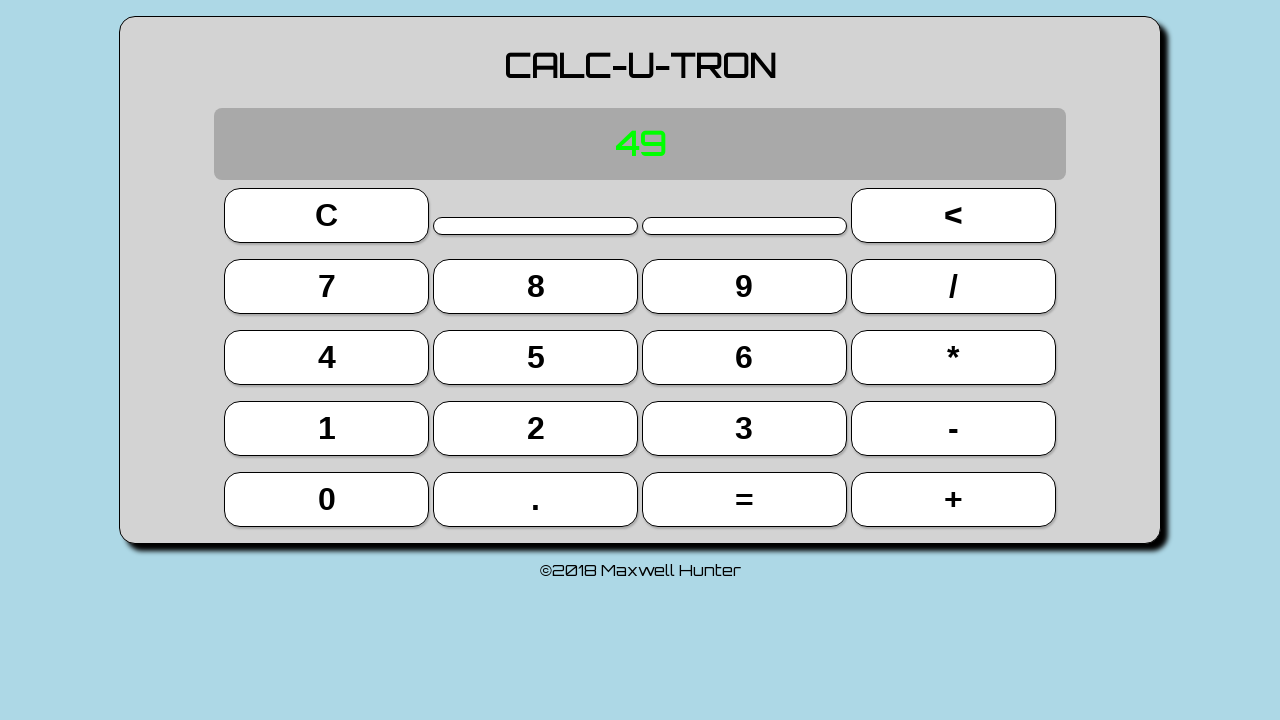

Located display element
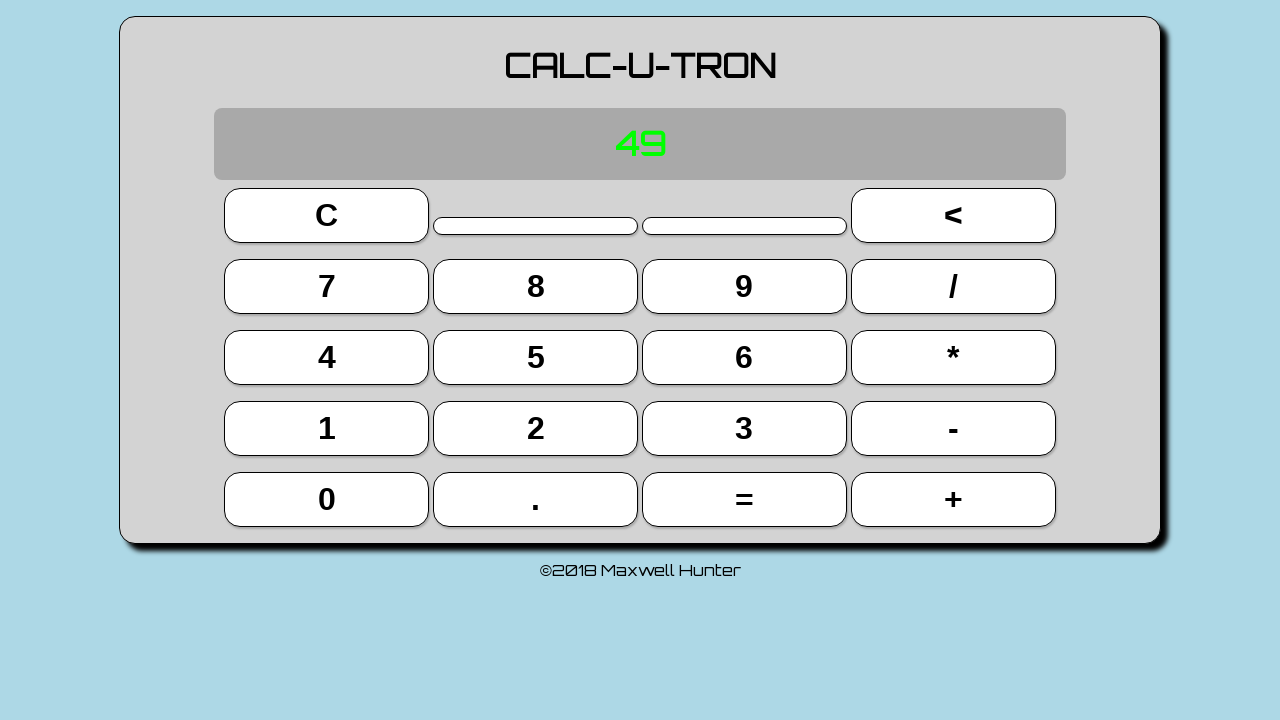

Verified display shows '49'
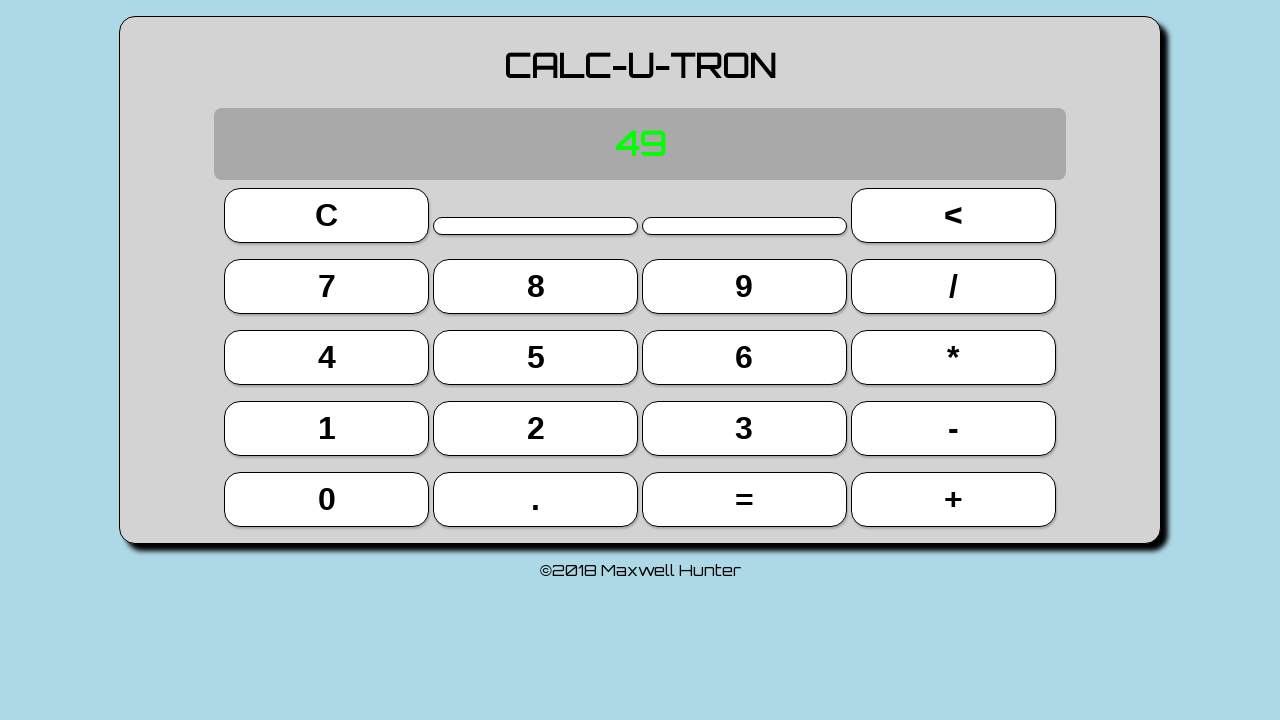

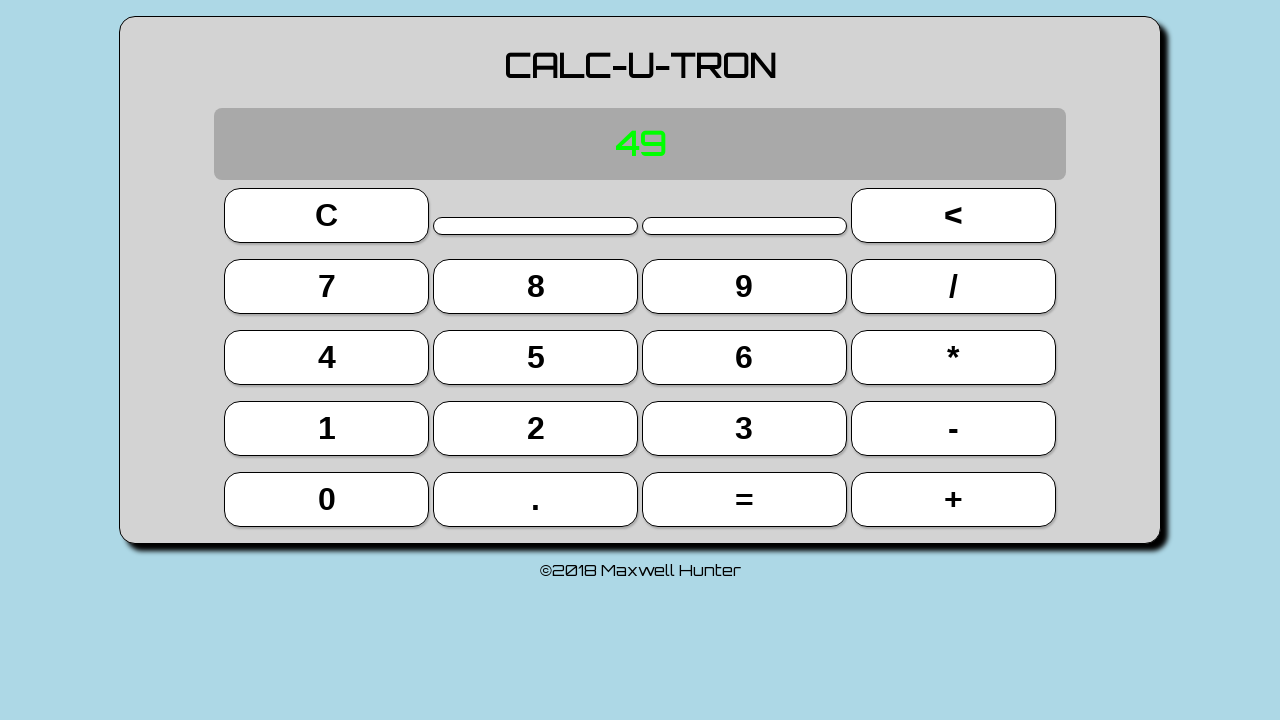